Tests simple JavaScript alert by clicking a button and accepting the alert dialog

Starting URL: https://keybooks.ro/events_calendar/

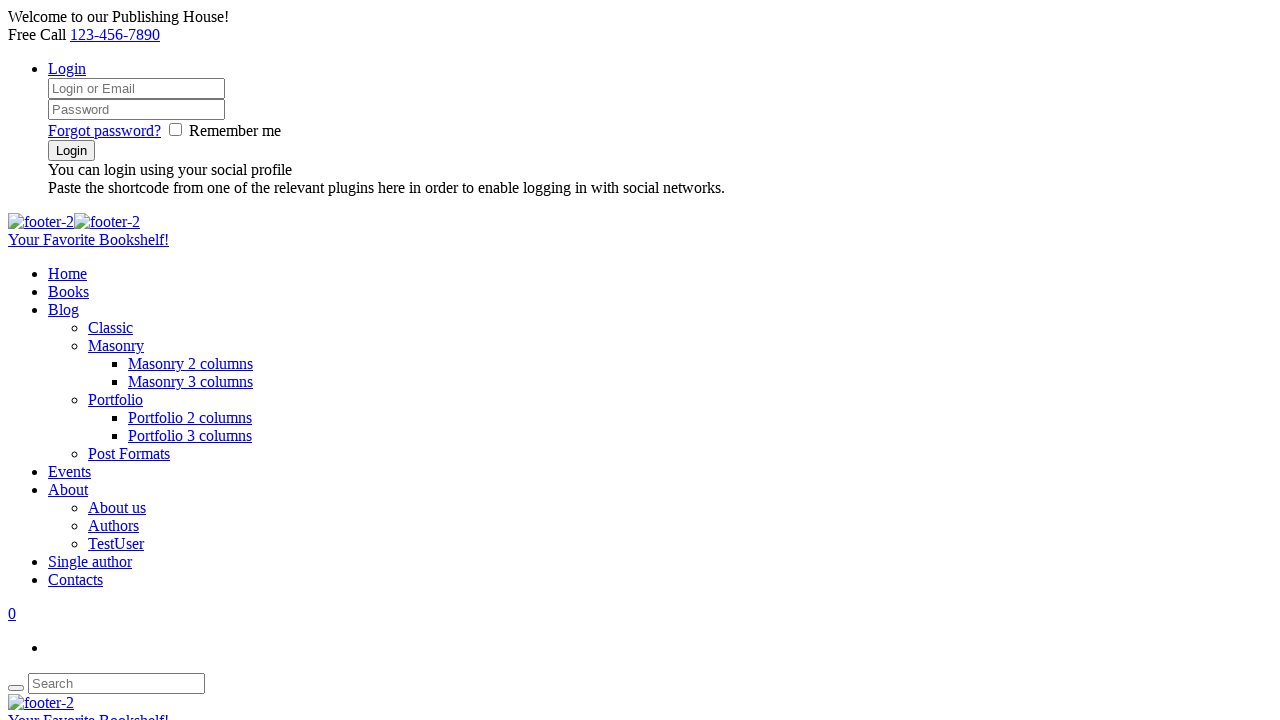

Clicked button to trigger JavaScript alert at (150, 360) on div[id='simpleBtn']>button
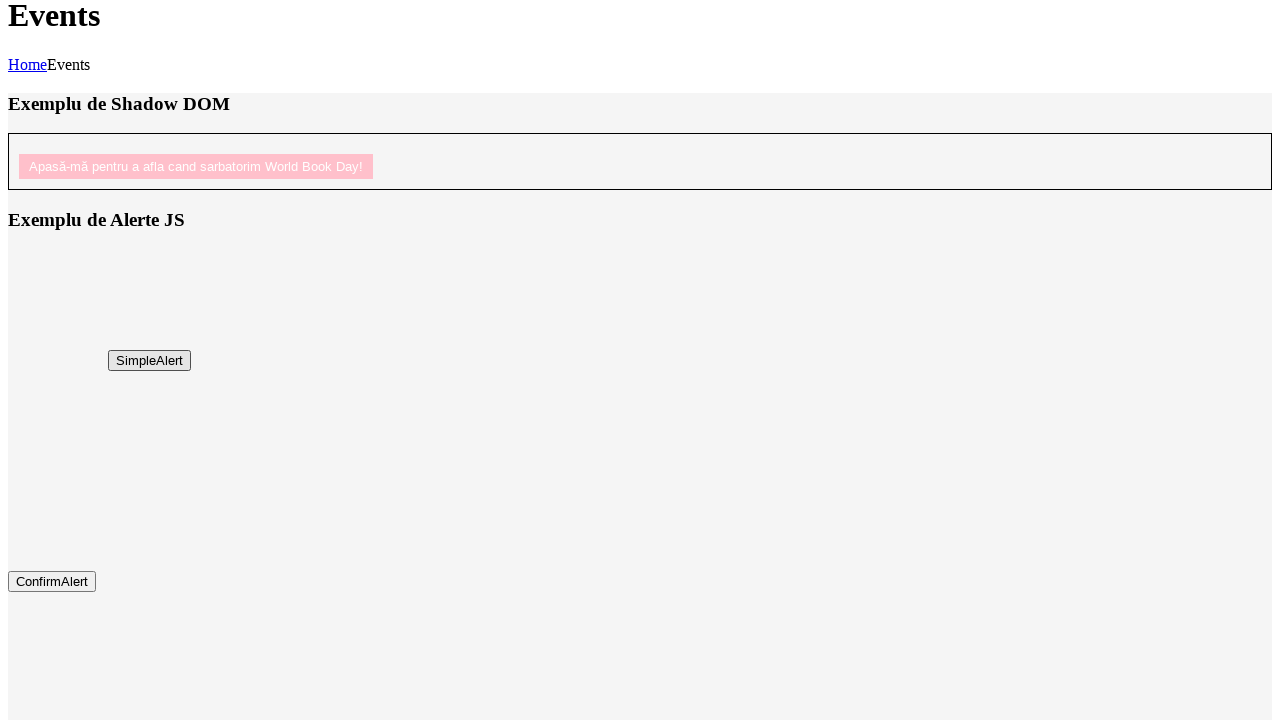

Set up dialog handler to accept alert
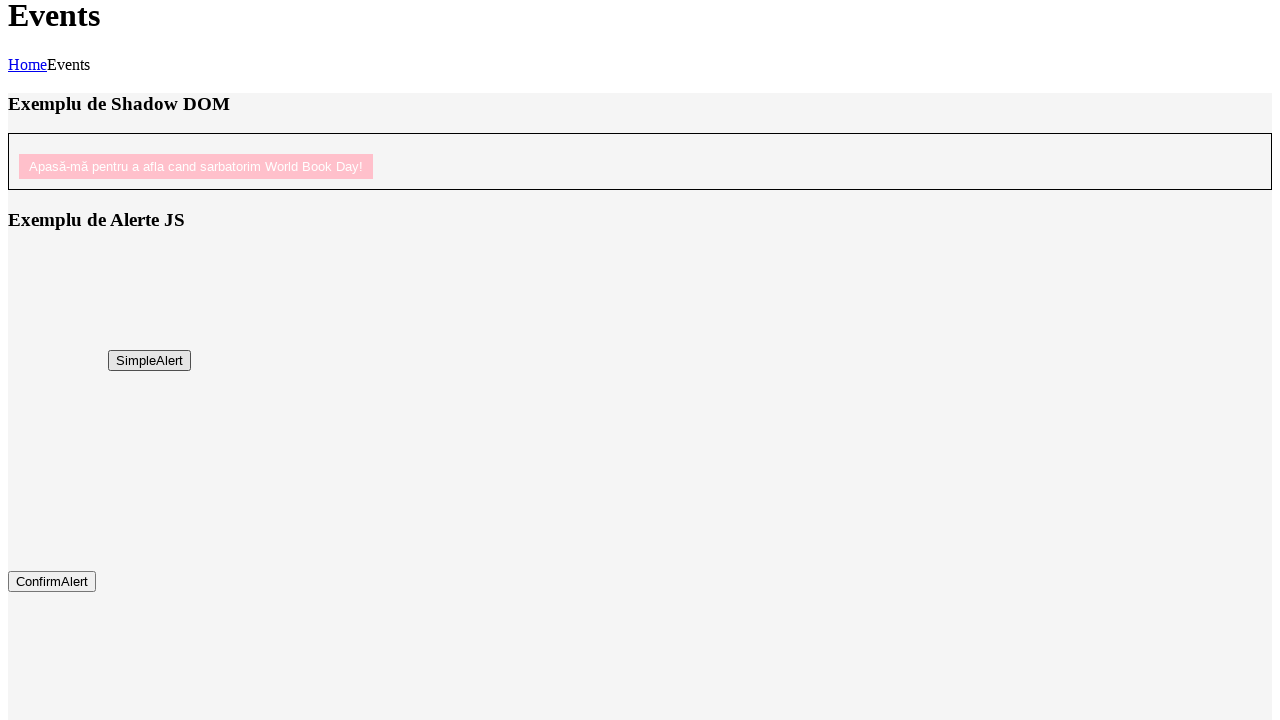

Located result element with id 'demo'
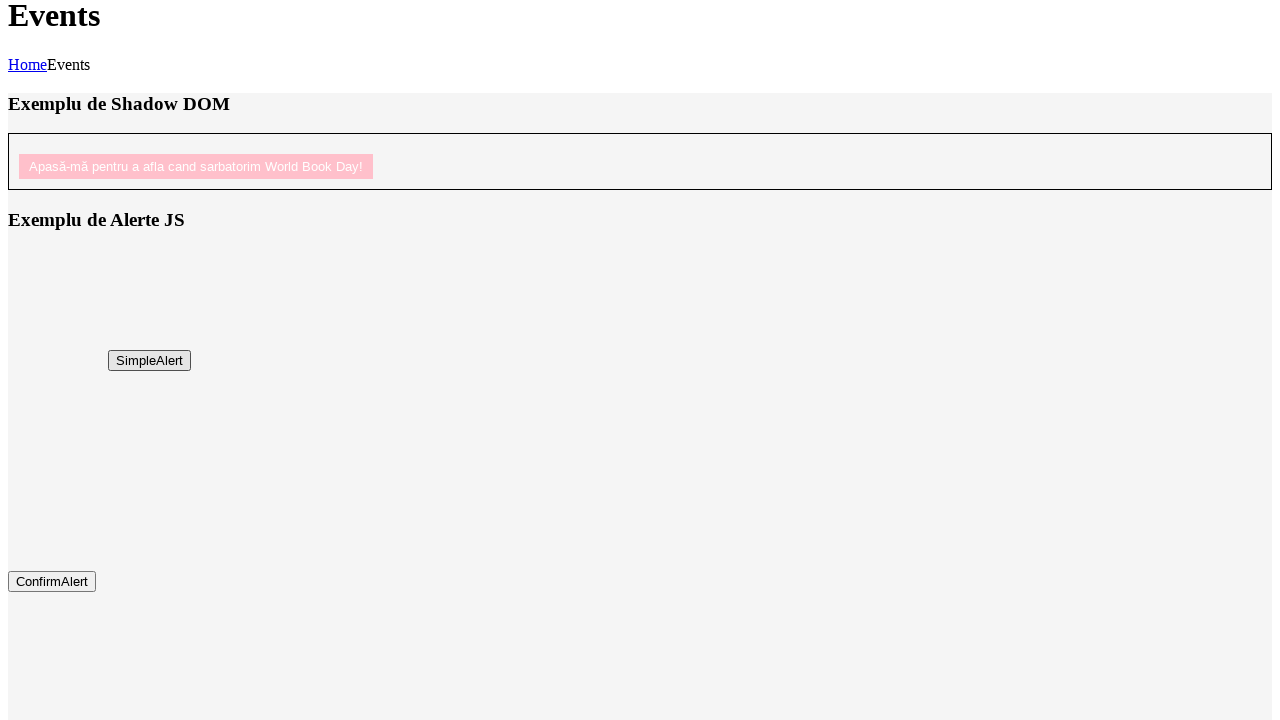

Verified result text matches 'You did it.....!'
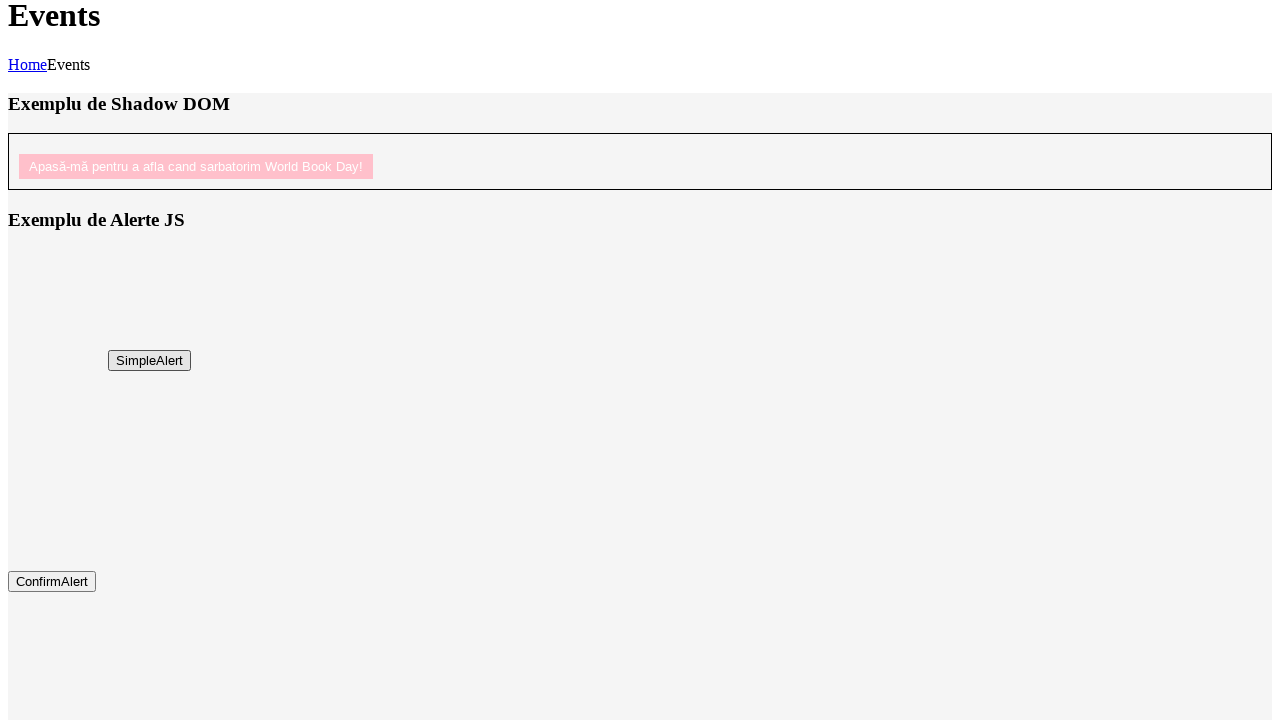

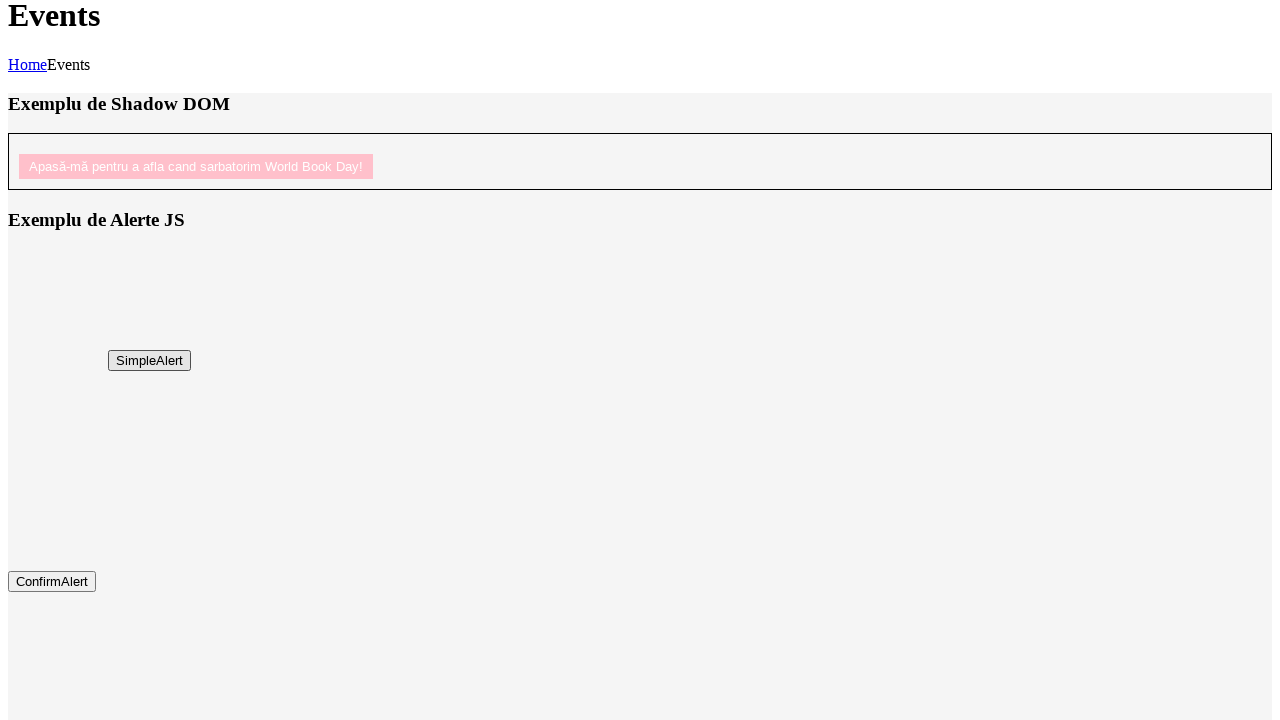